Fills out a practice form with name, email, password, checkbox, radio button, and date fields, then attempts to submit the form

Starting URL: https://rahulshettyacademy.com/angularpractice/

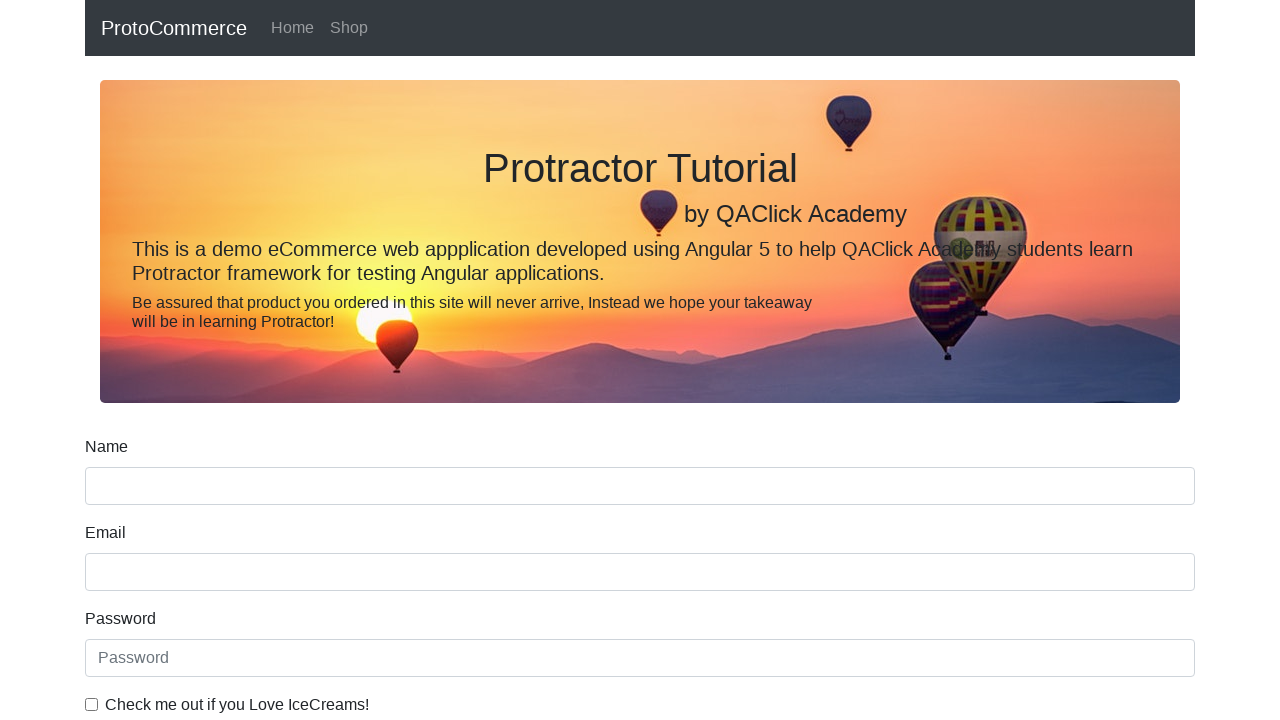

Filled name field with 'Test' on input[name='name']
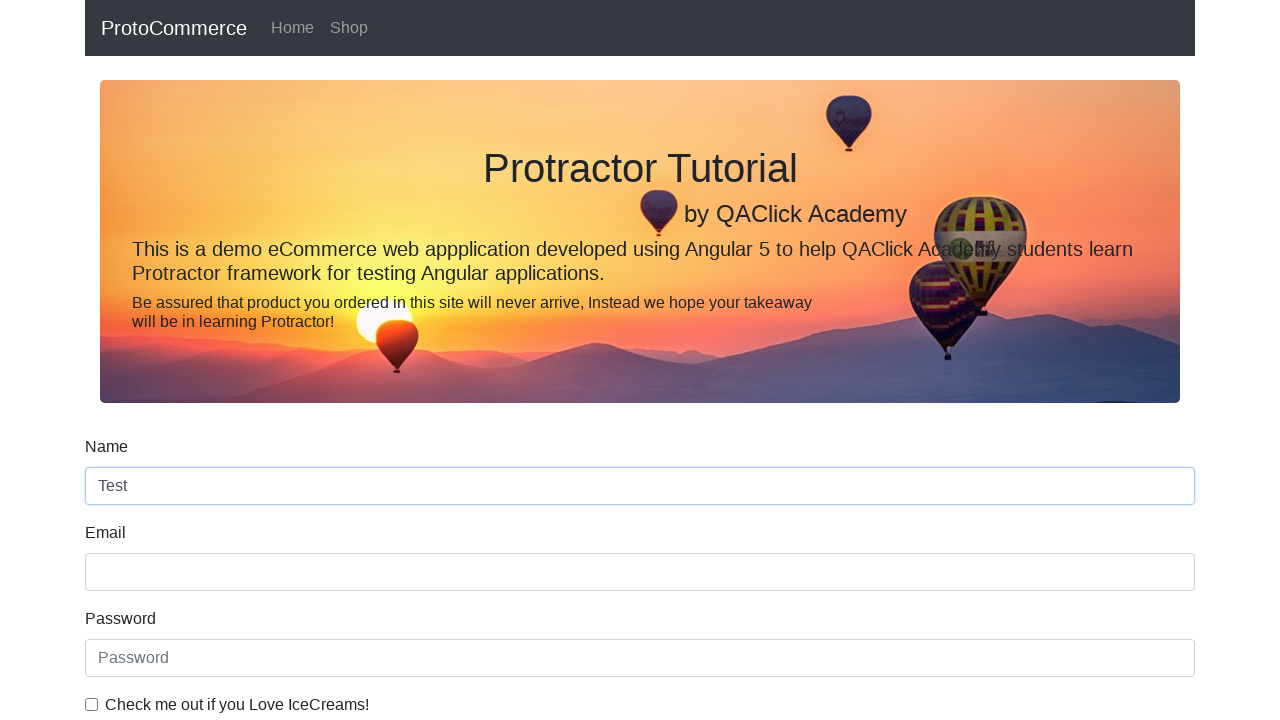

Filled email field with 'testing@gmail.com' on input[name='email']
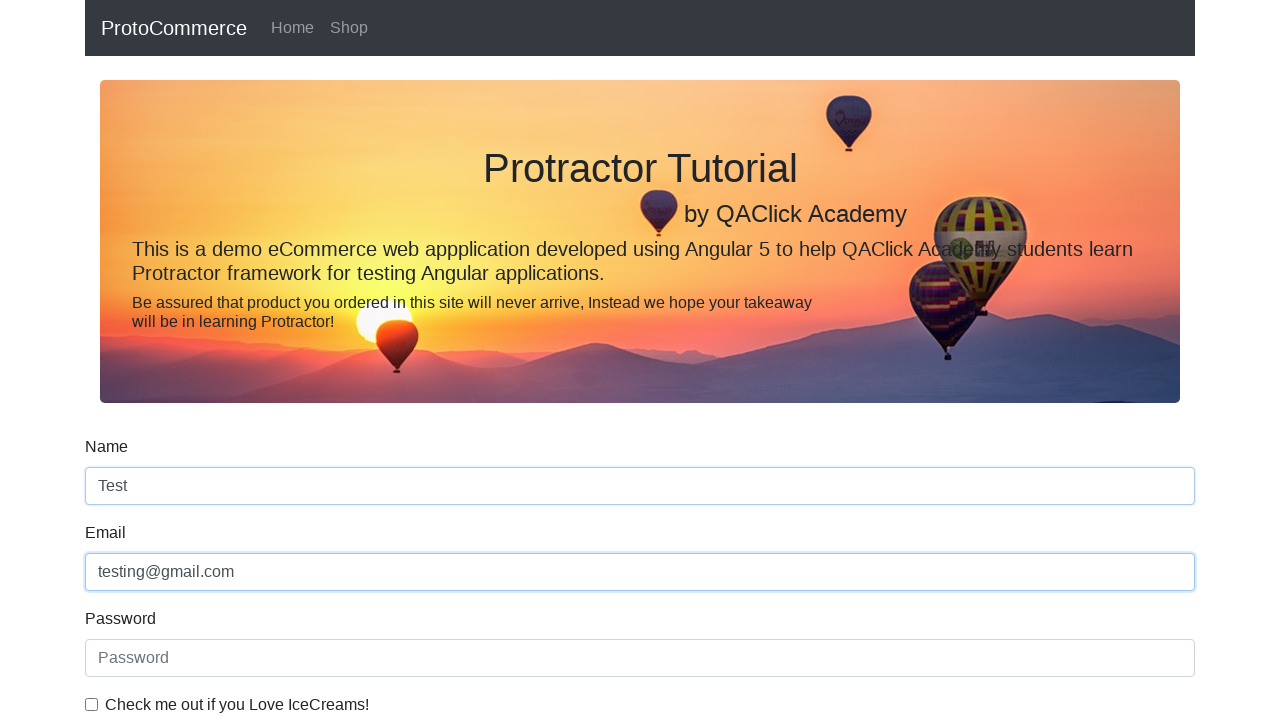

Filled password field with 'Testing@12' on input#exampleInputPassword1
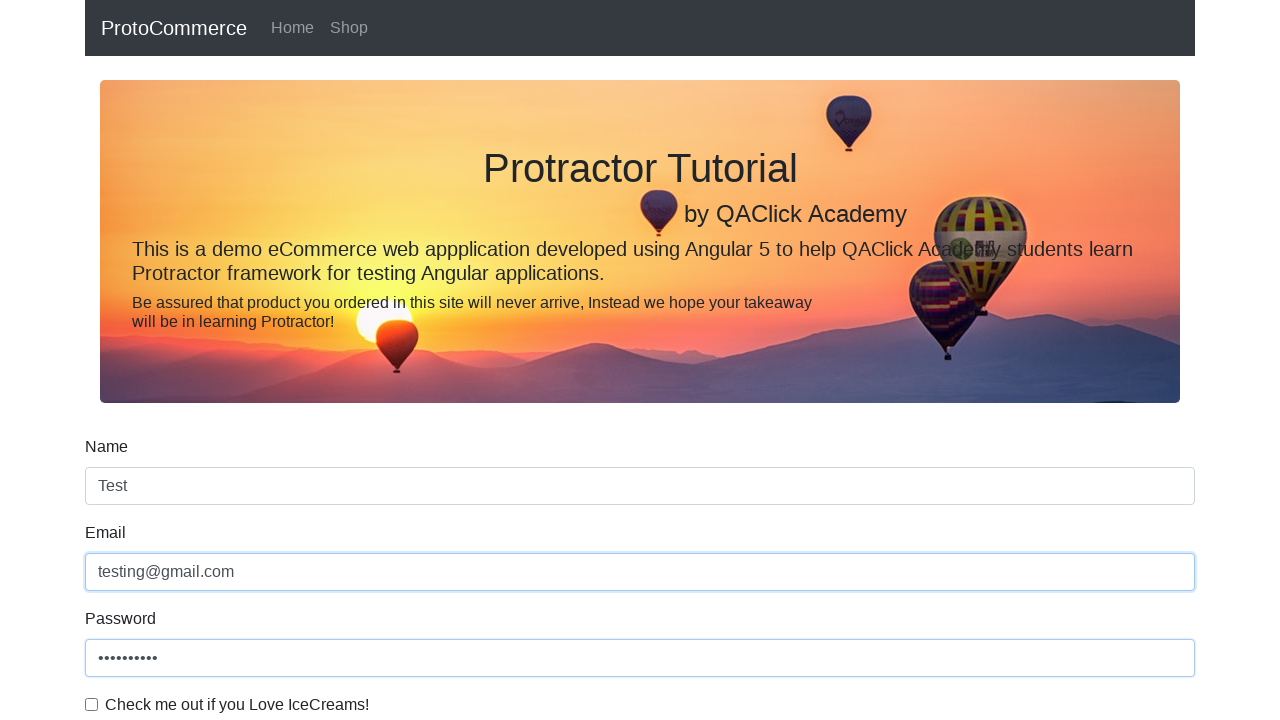

Clicked checkbox to enable terms and conditions at (92, 704) on input[type='checkbox']
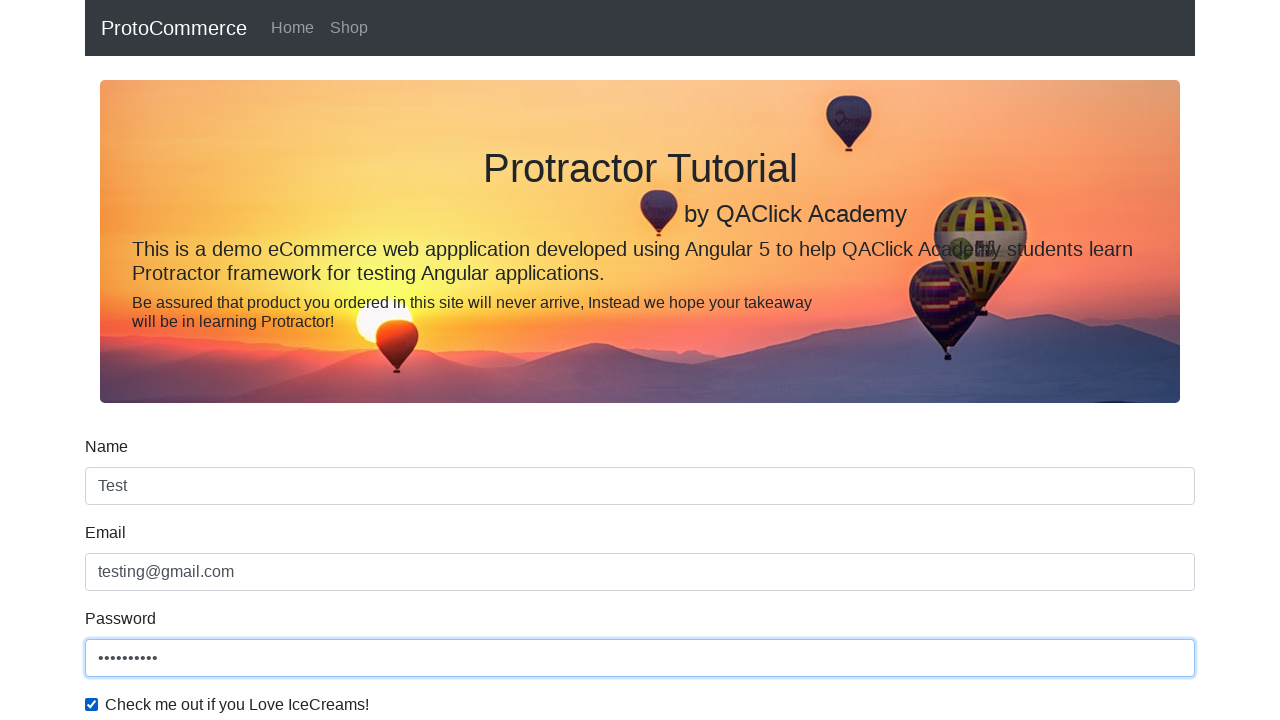

Selected radio button option at (238, 360) on #inlineRadio1
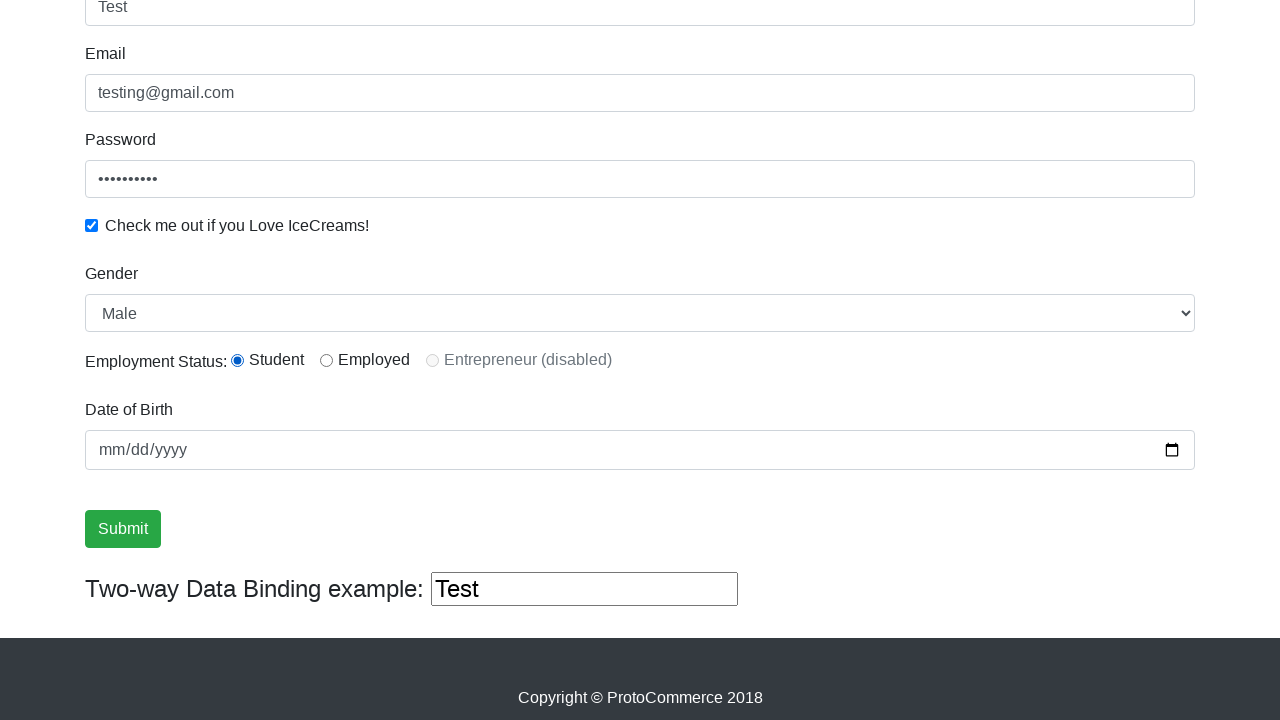

Filled birthday field with '1999-09-09' on input[name='bday']
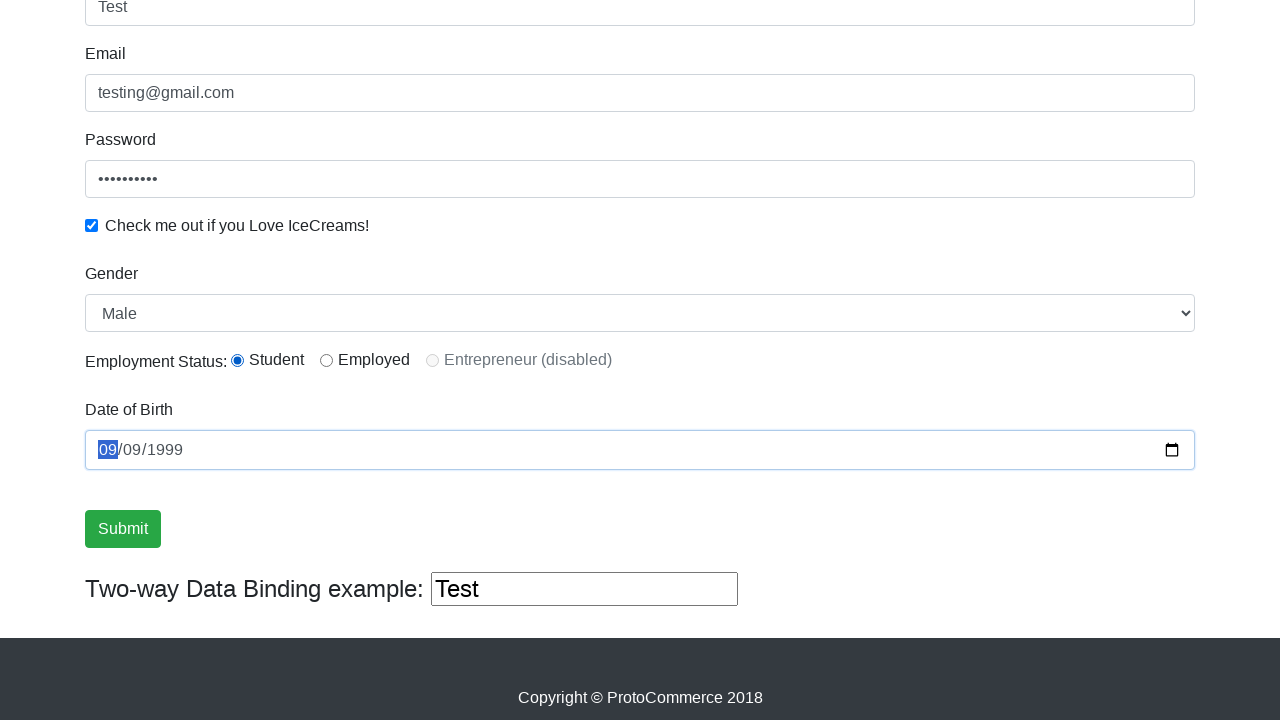

Clicked form submit button at (123, 529) on input[type='submit']
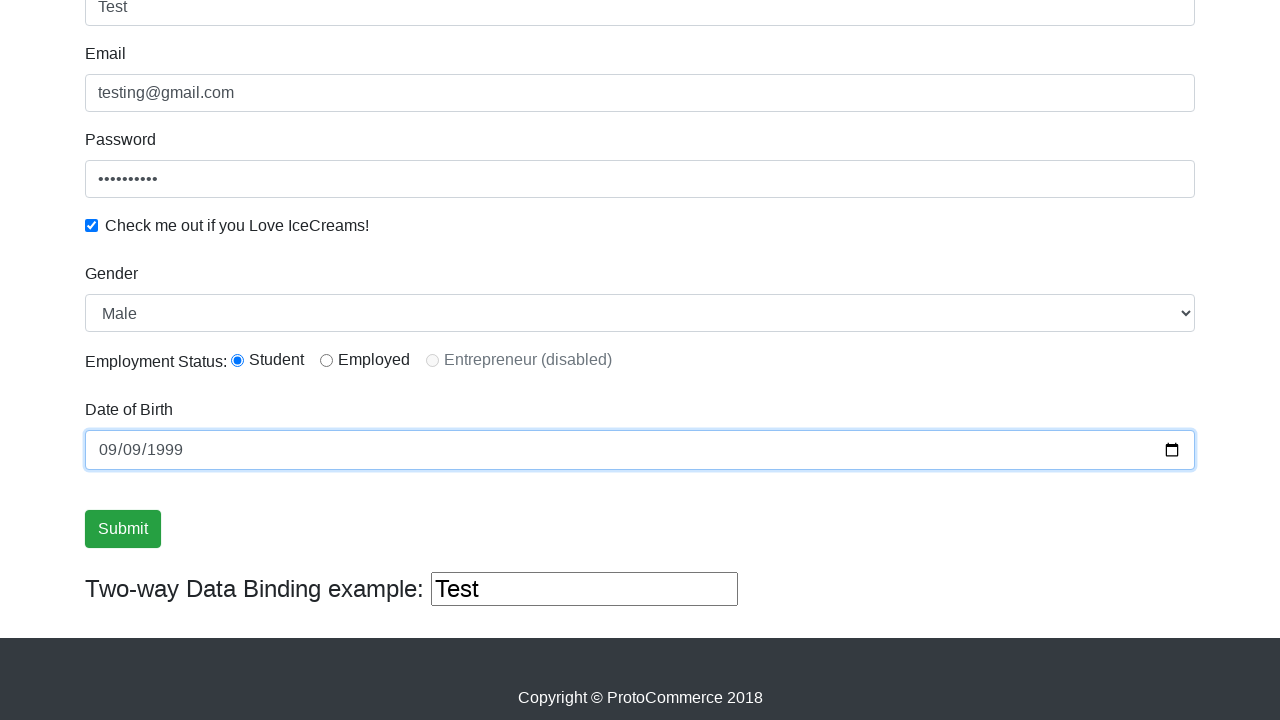

Success message appeared after form submission
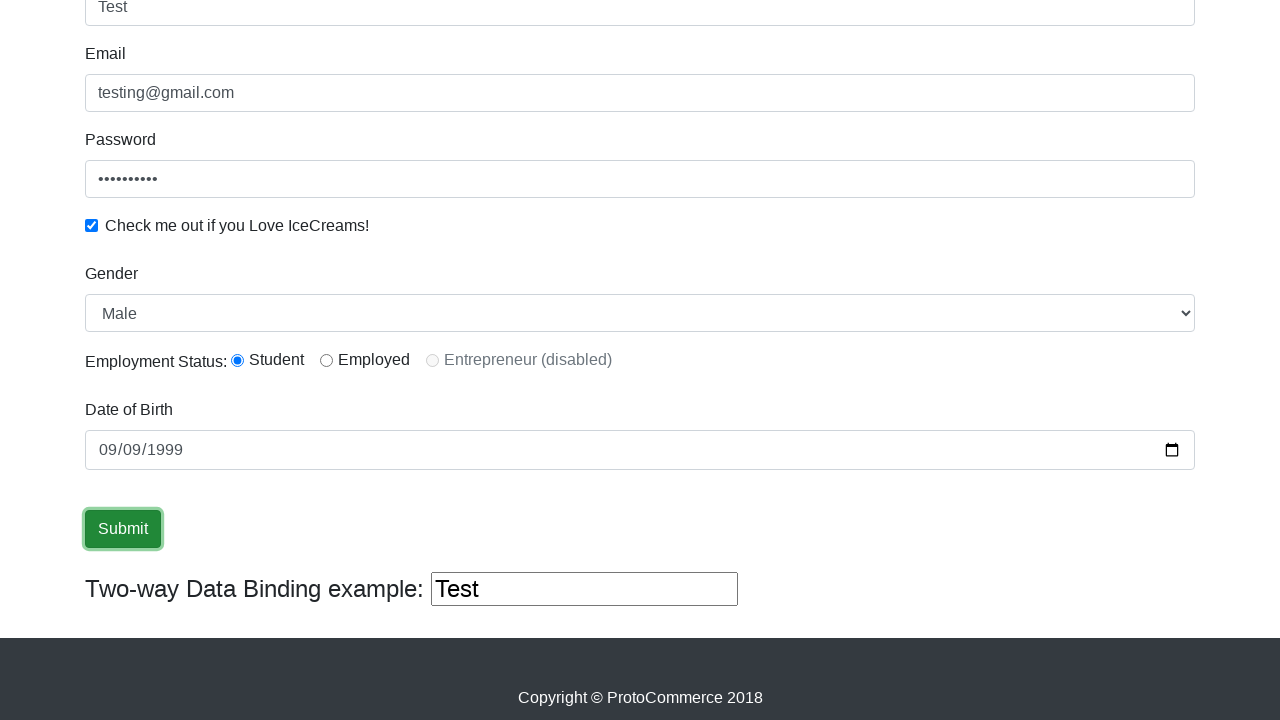

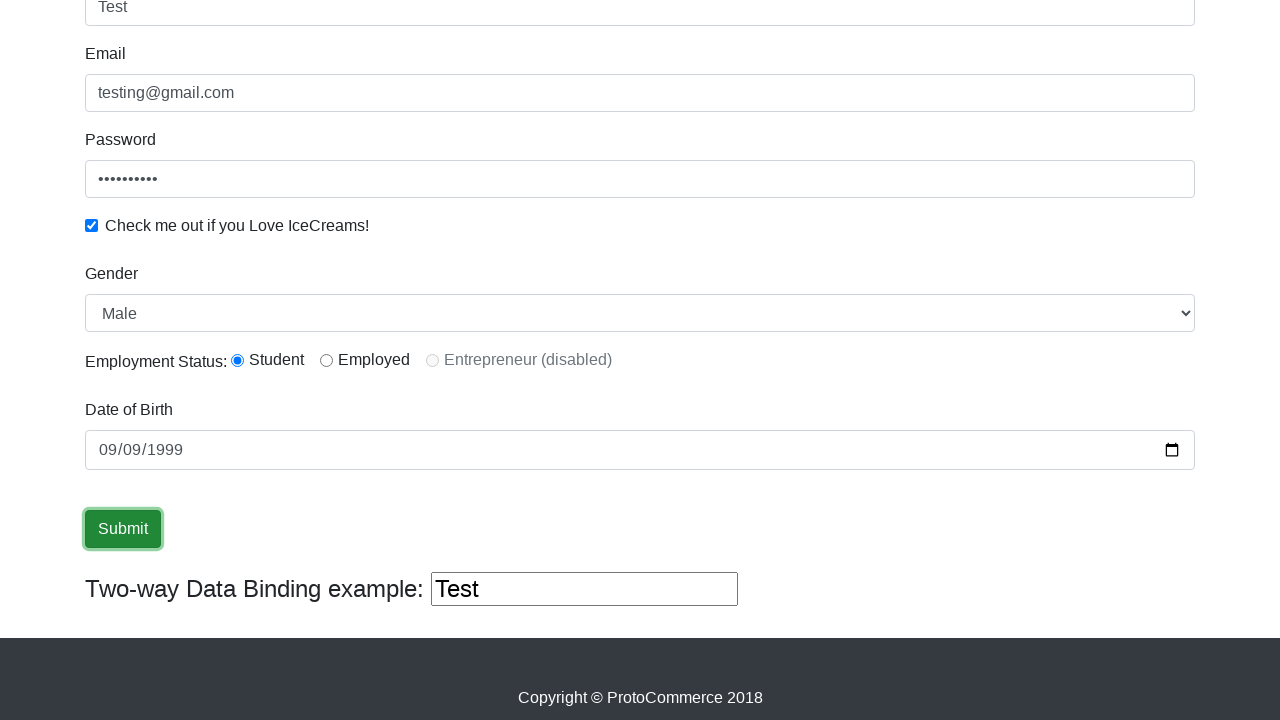